Solves a captcha by calculating the sum of two numbers displayed on the page, selecting the result from a dropdown menu, and submitting the form

Starting URL: http://suninjuly.github.io/selects2.html

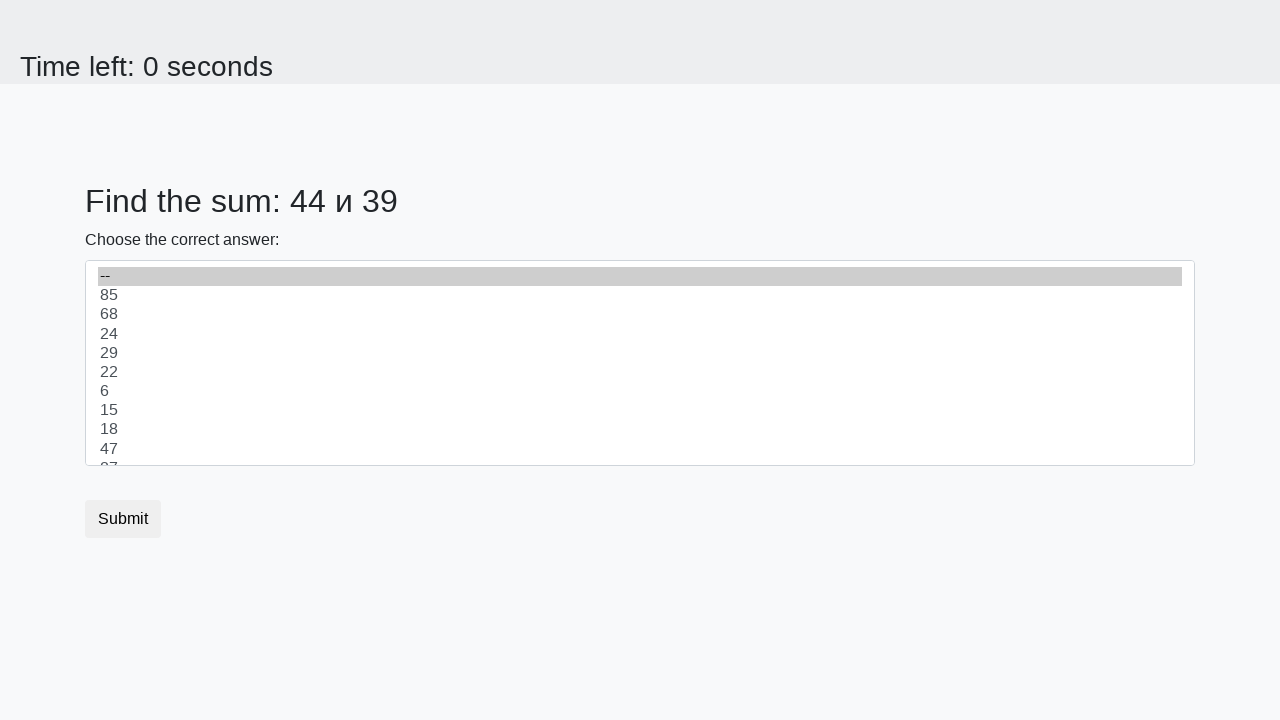

Retrieved first number from page
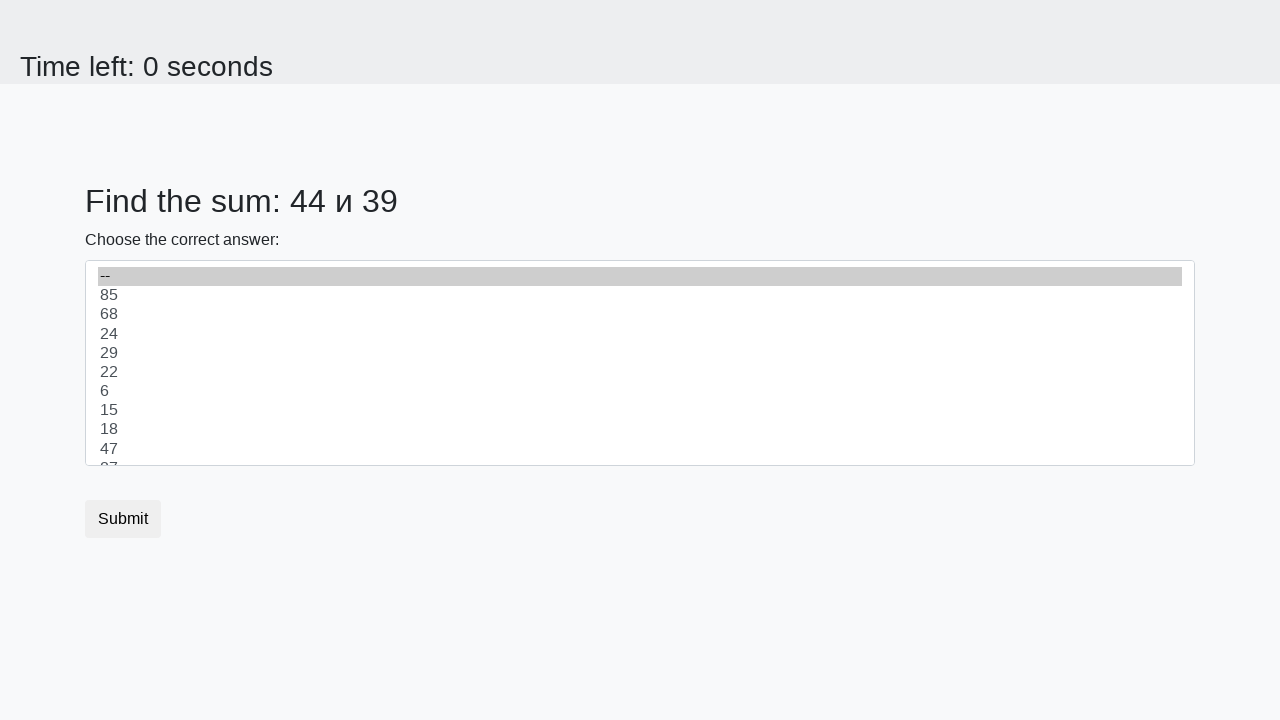

Retrieved second number from page
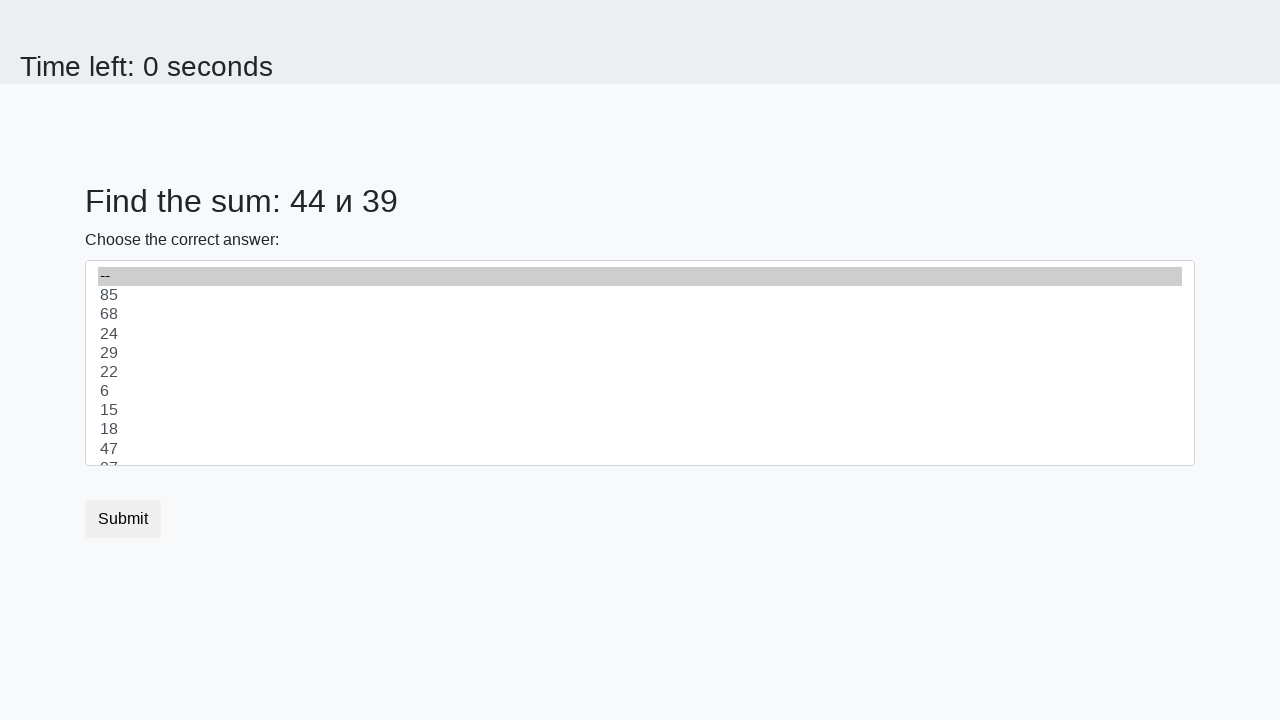

Calculated sum of 44 + 39 = 83
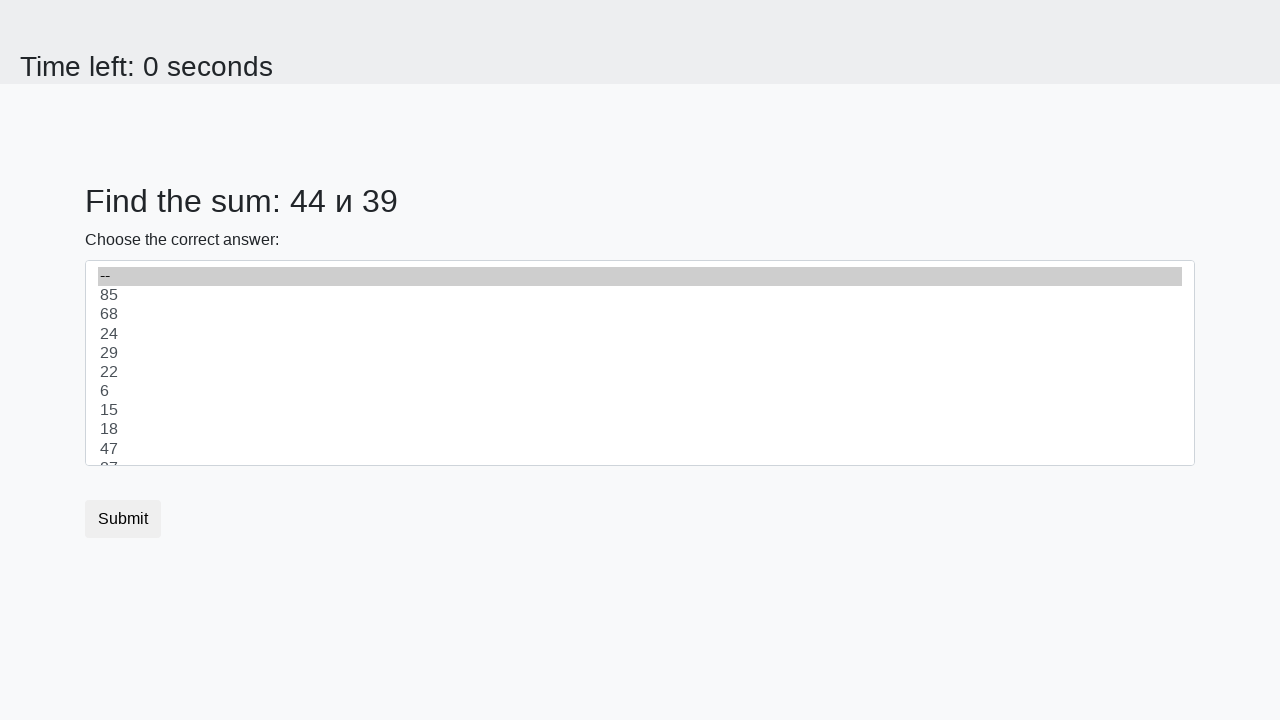

Selected 83 from dropdown menu on #dropdown
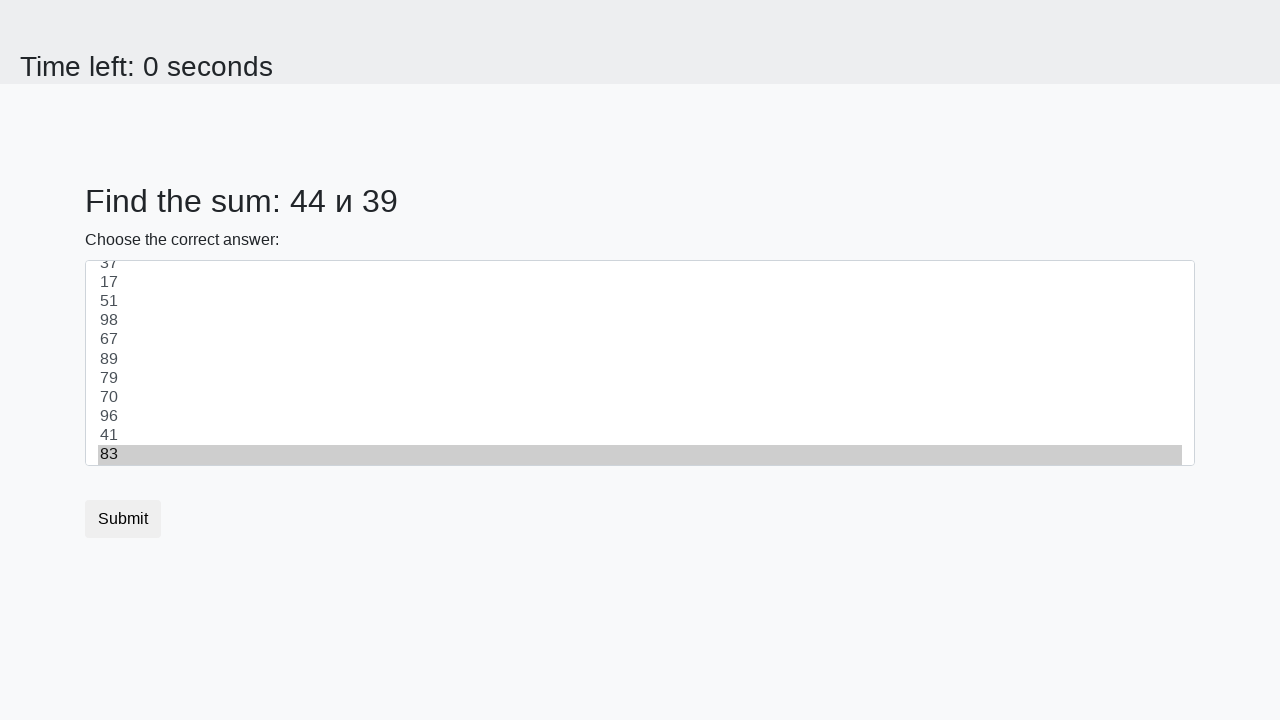

Clicked submit button to submit form at (123, 519) on button[type='submit']
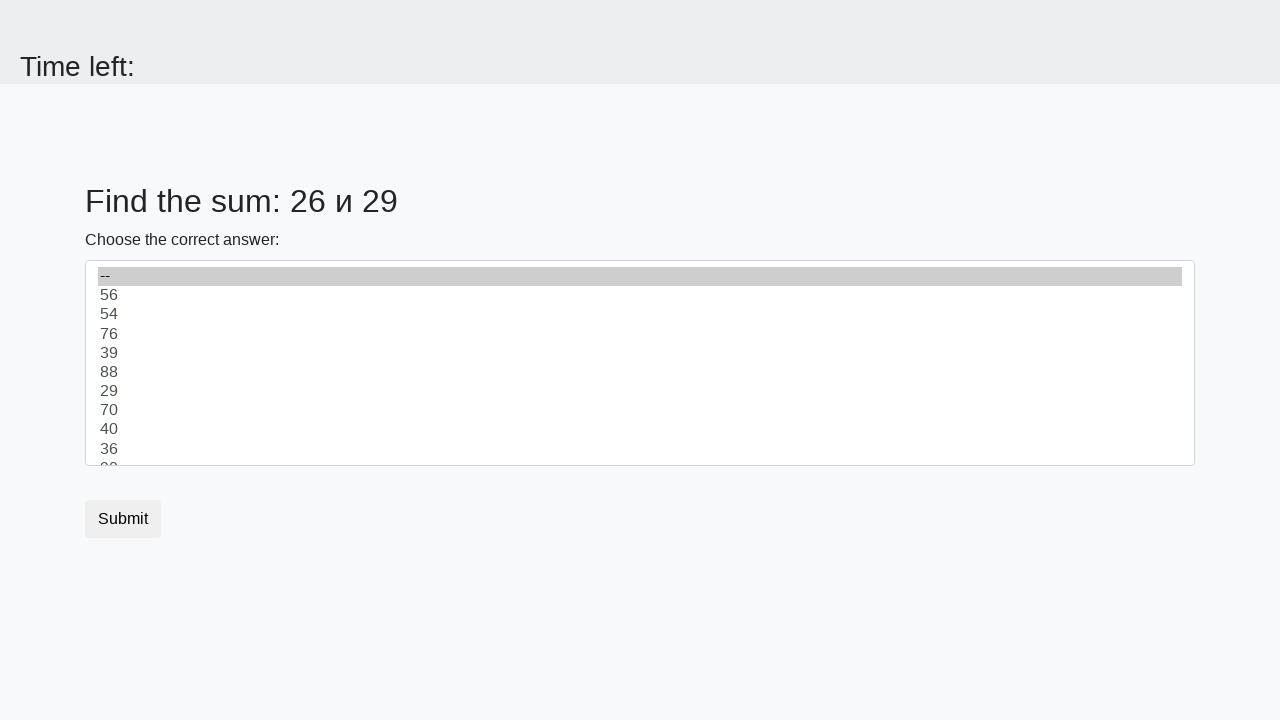

Alert dialog accepted
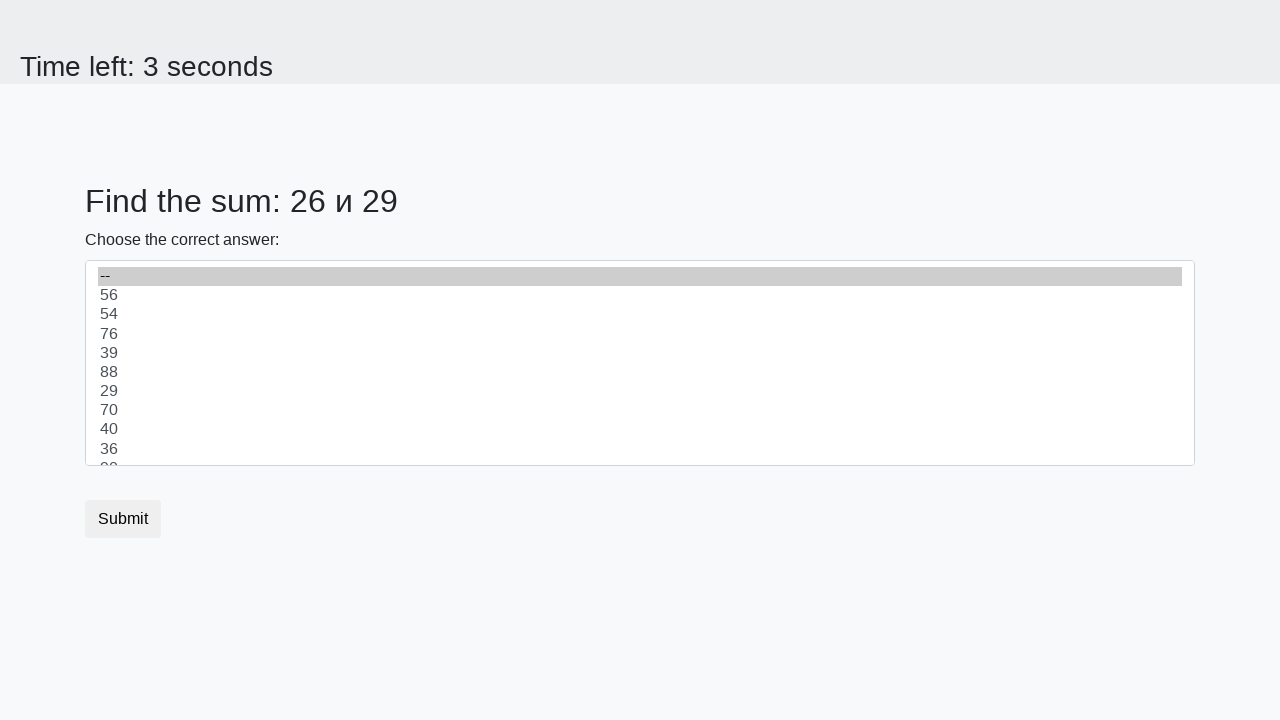

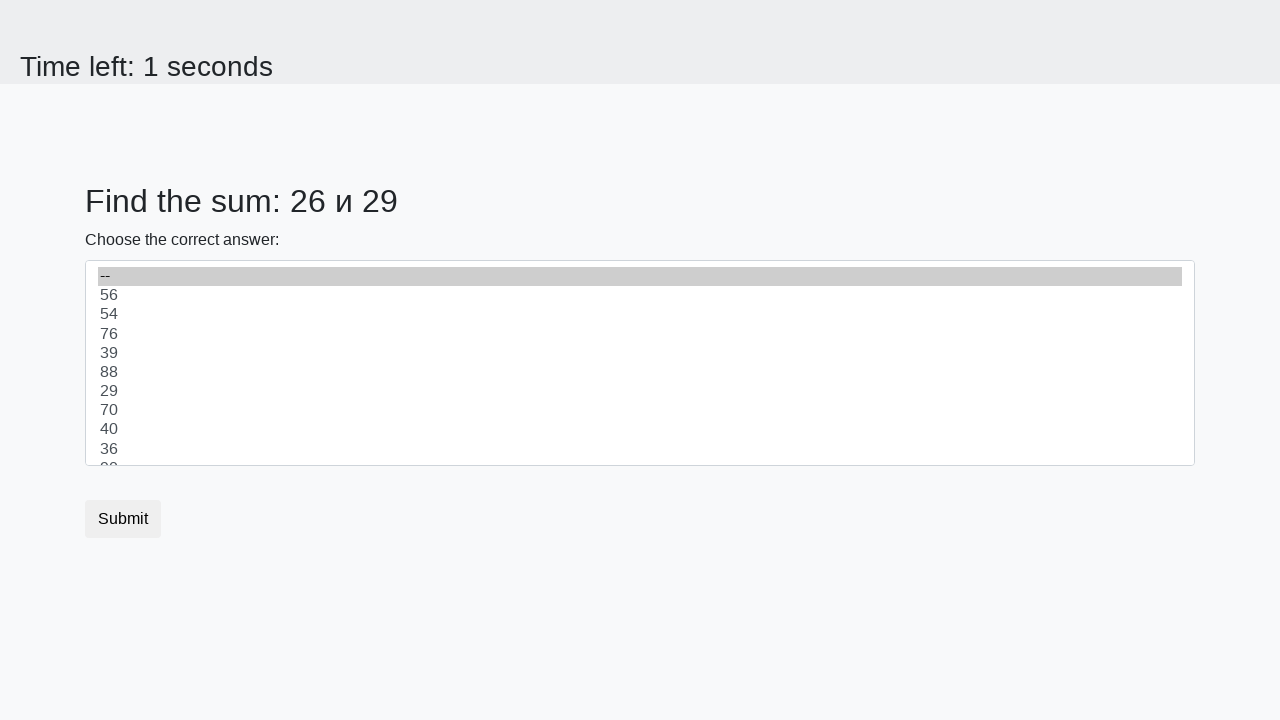